Navigates to a test page, waits for the h1 heading to load, and verifies that list items with links are present on the page.

Starting URL: https://labeneko.github.io/playwright_test/

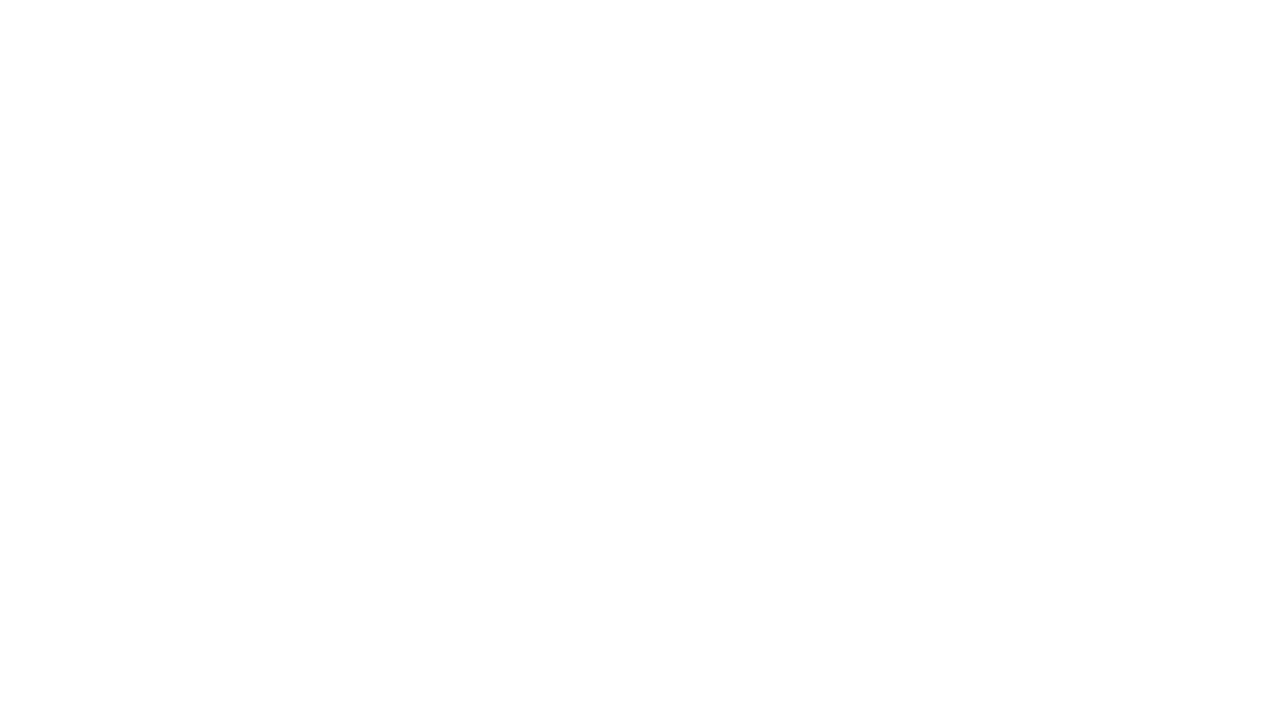

Navigated to test page
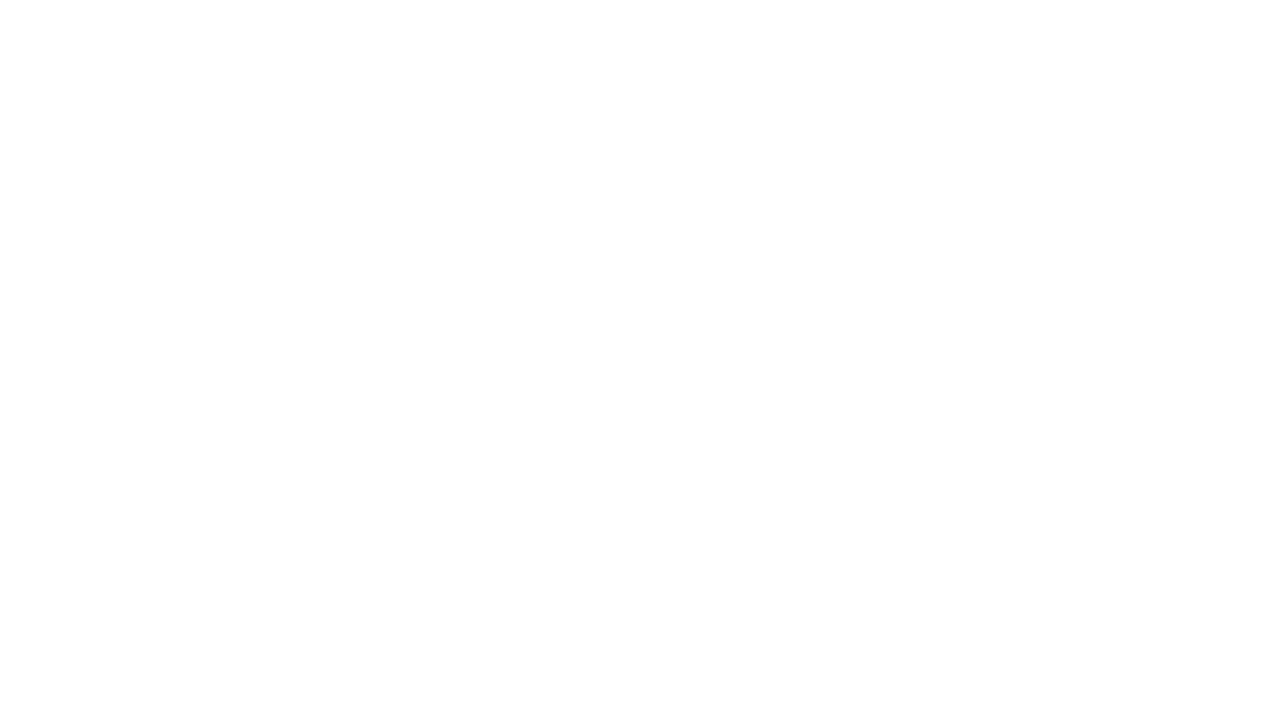

H1 heading loaded and visible
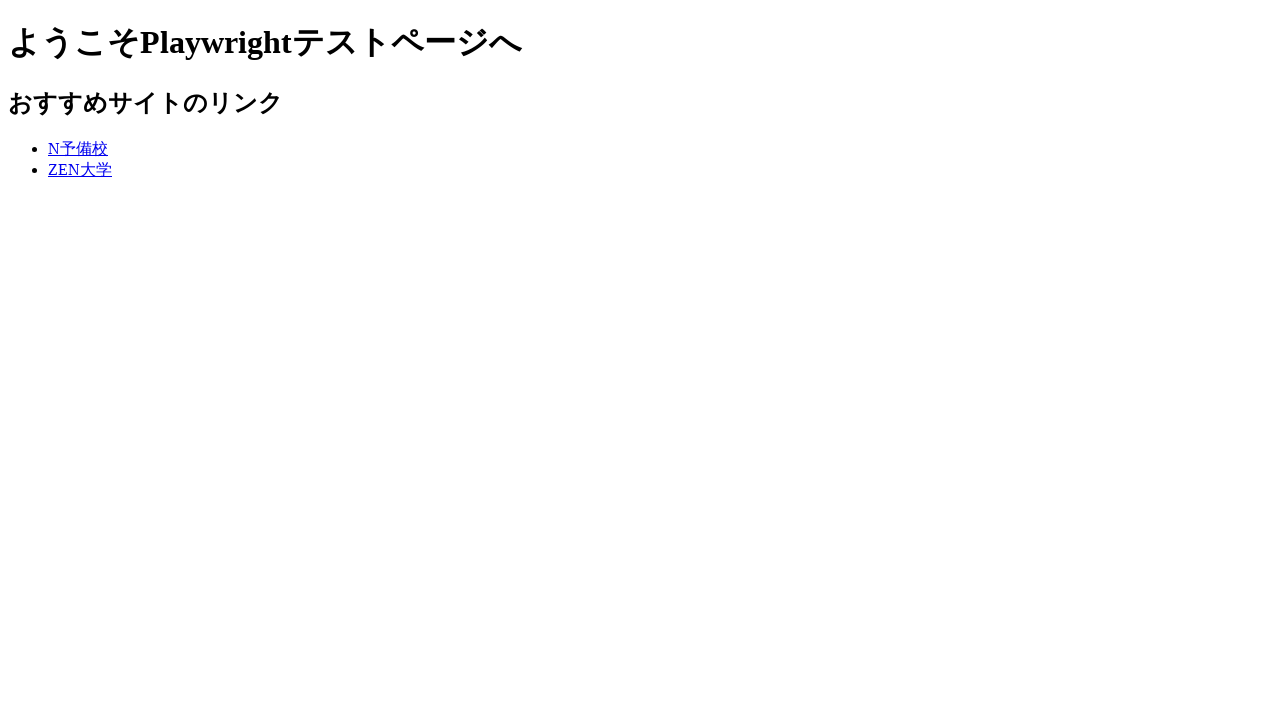

Retrieved h1 text: 'ようこそPlaywrightテストページへ'
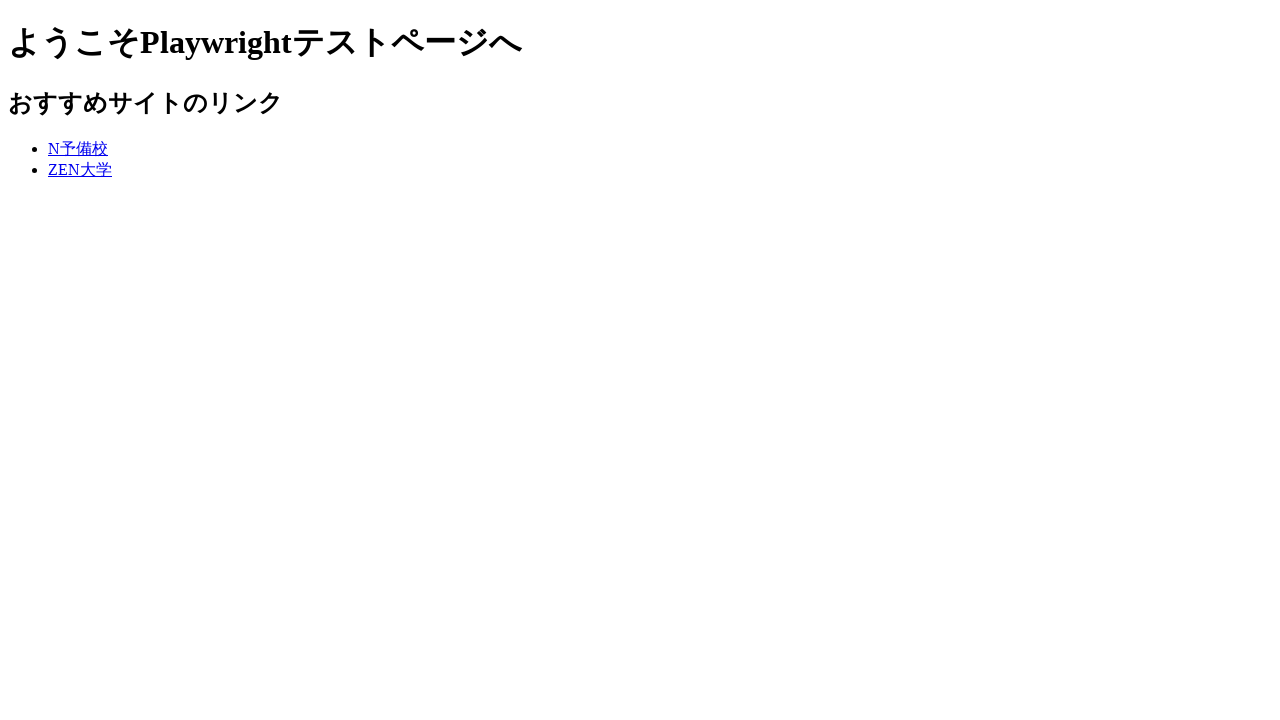

List items loaded and visible
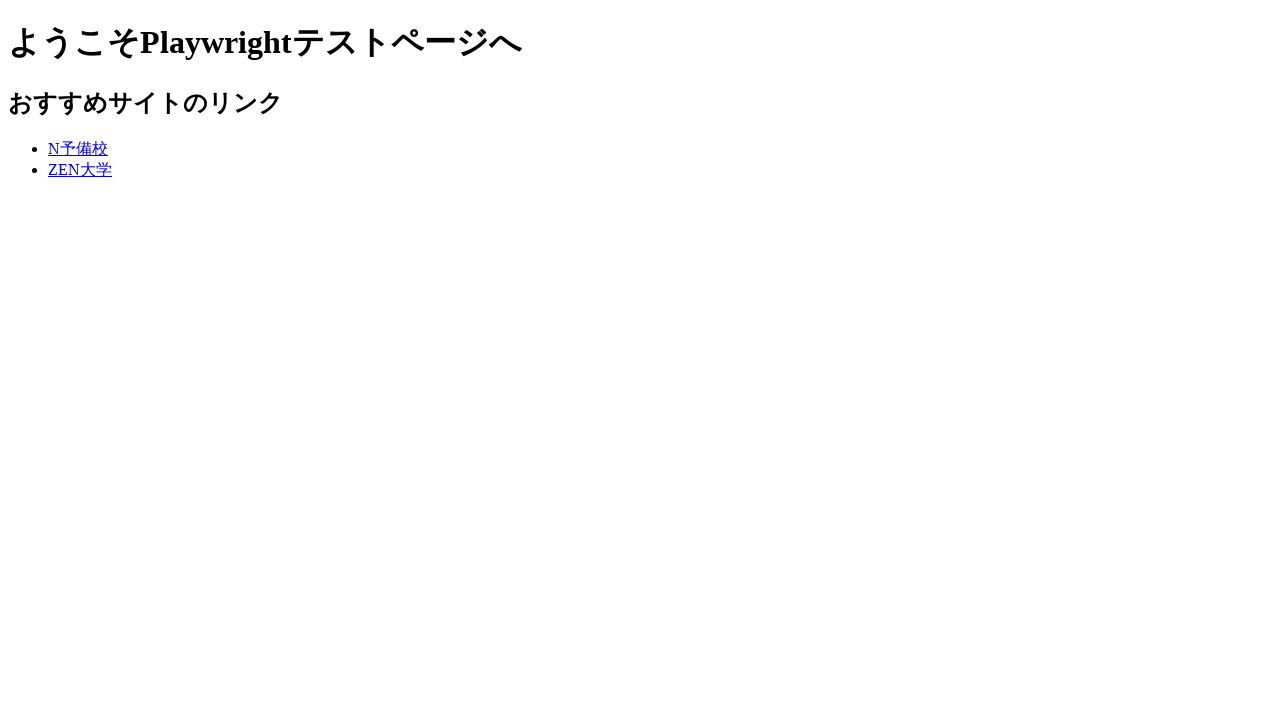

Found 2 list items on page
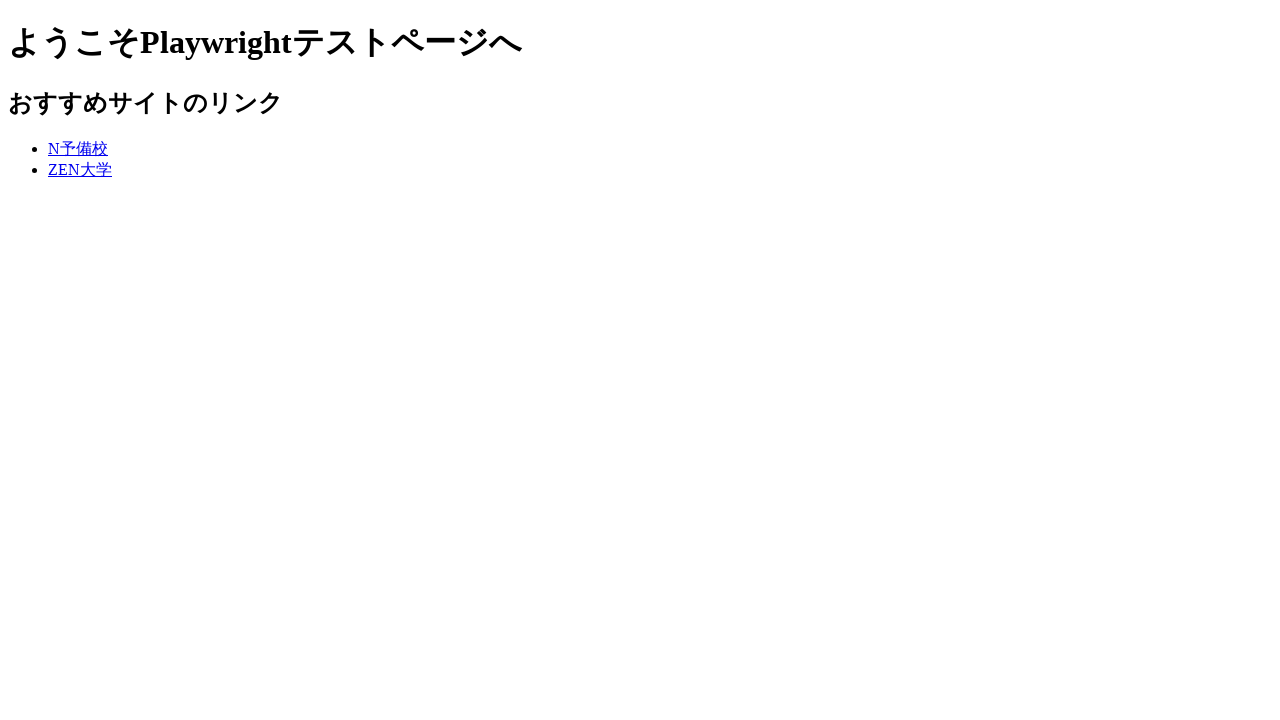

List item 1 contains a link
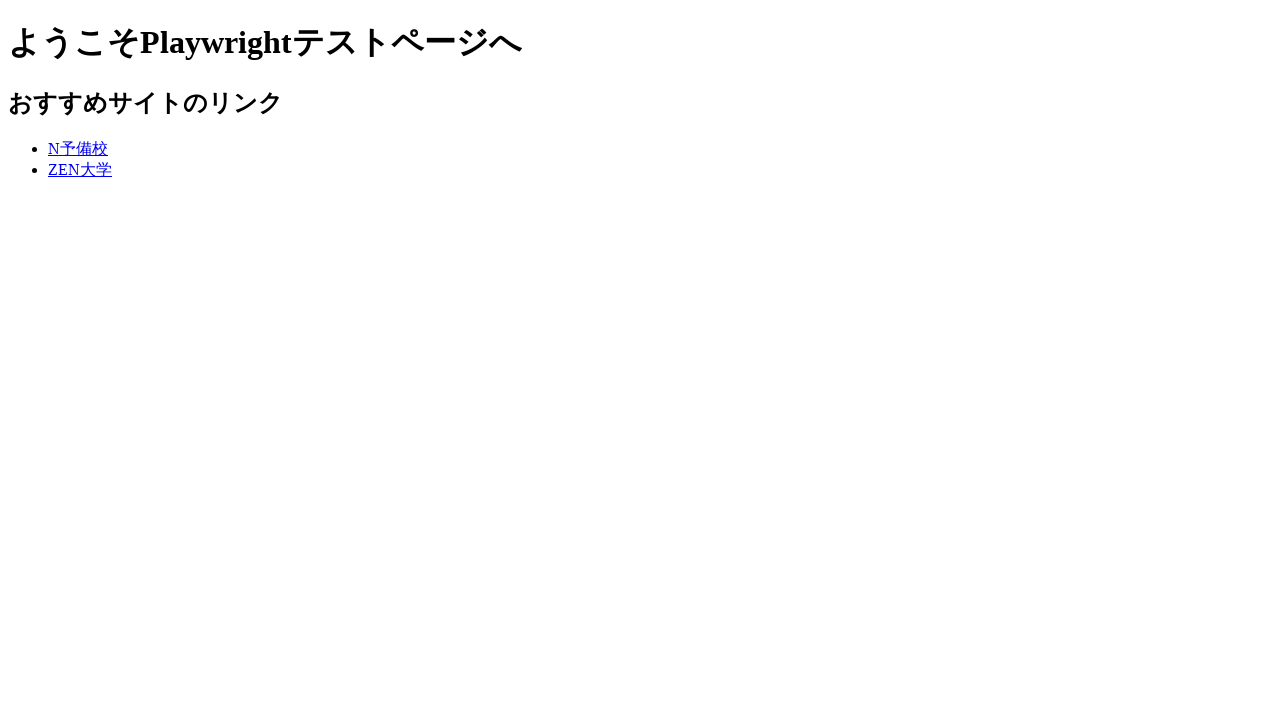

List item 2 contains a link
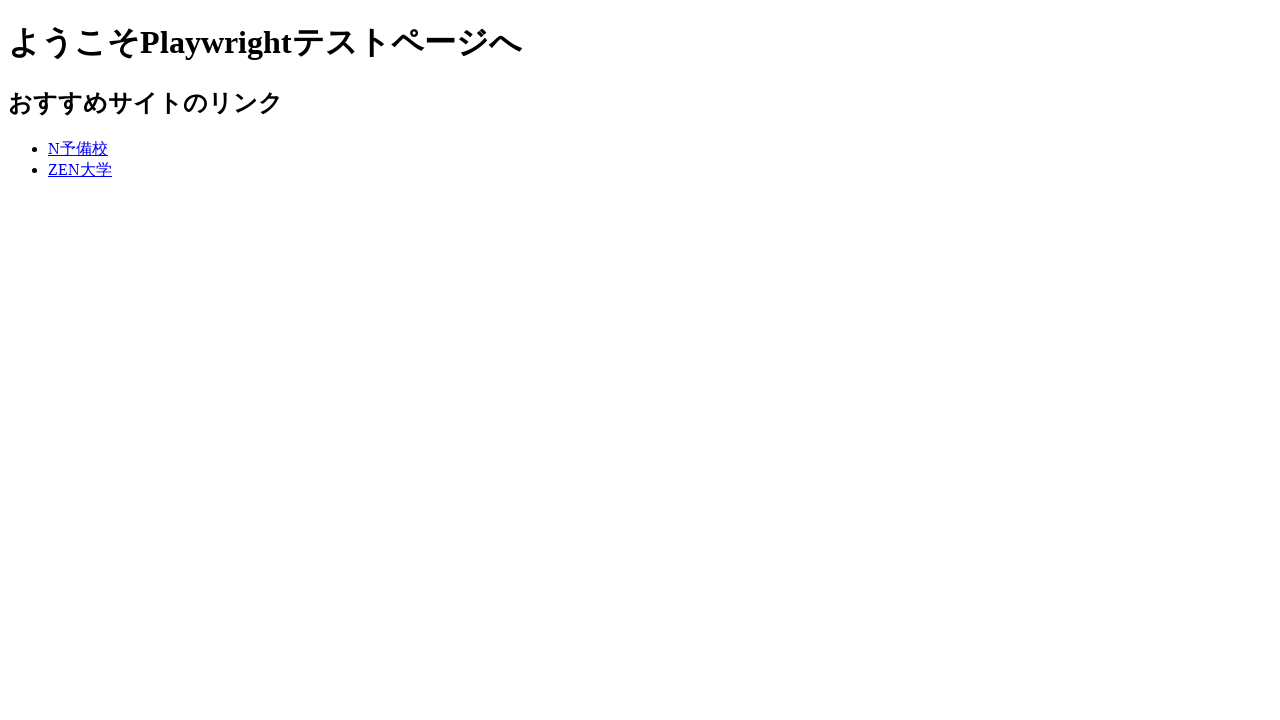

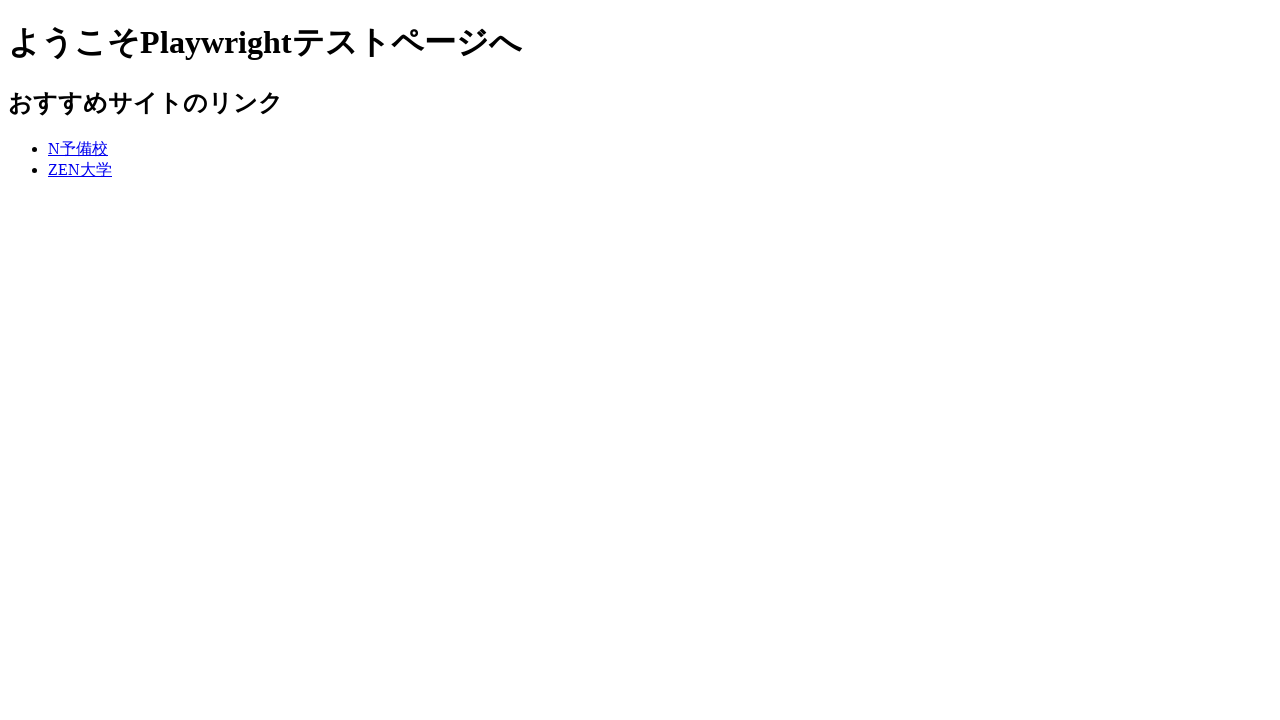